Opens the Chaldal website in Chrome browser and maximizes the window

Starting URL: https://chaldal.com/

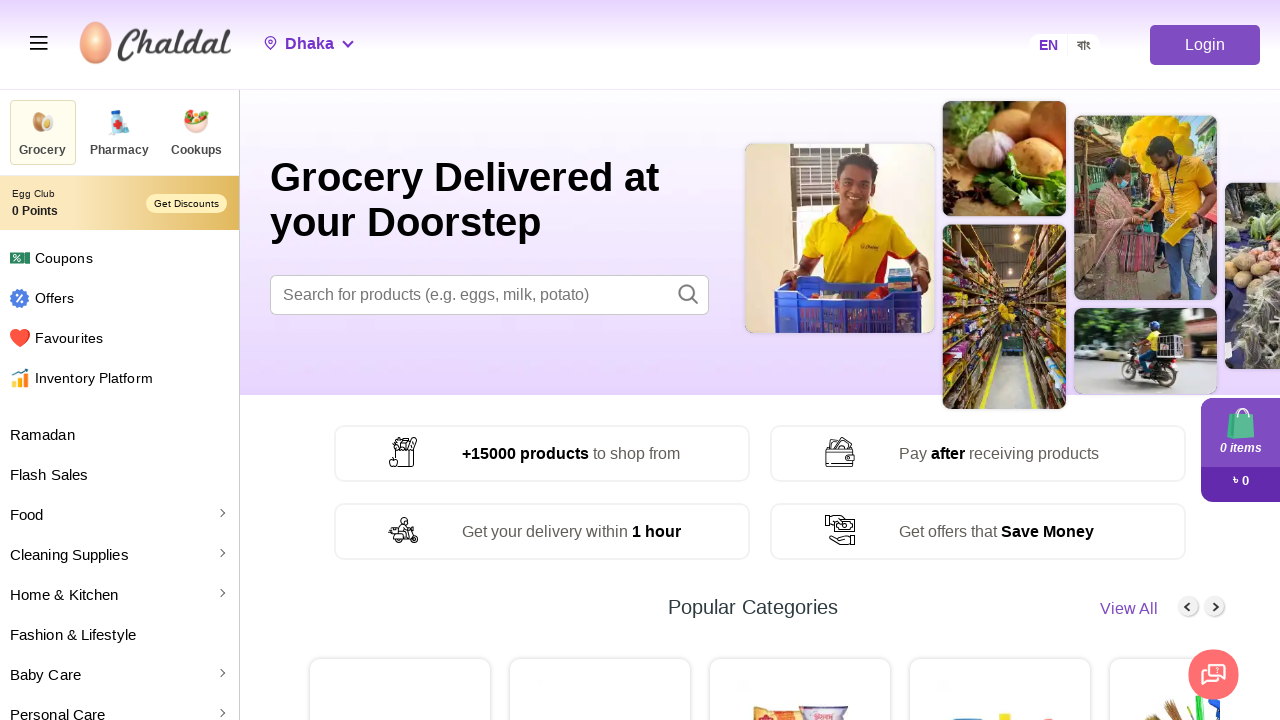

Set viewport size to 1920x1080
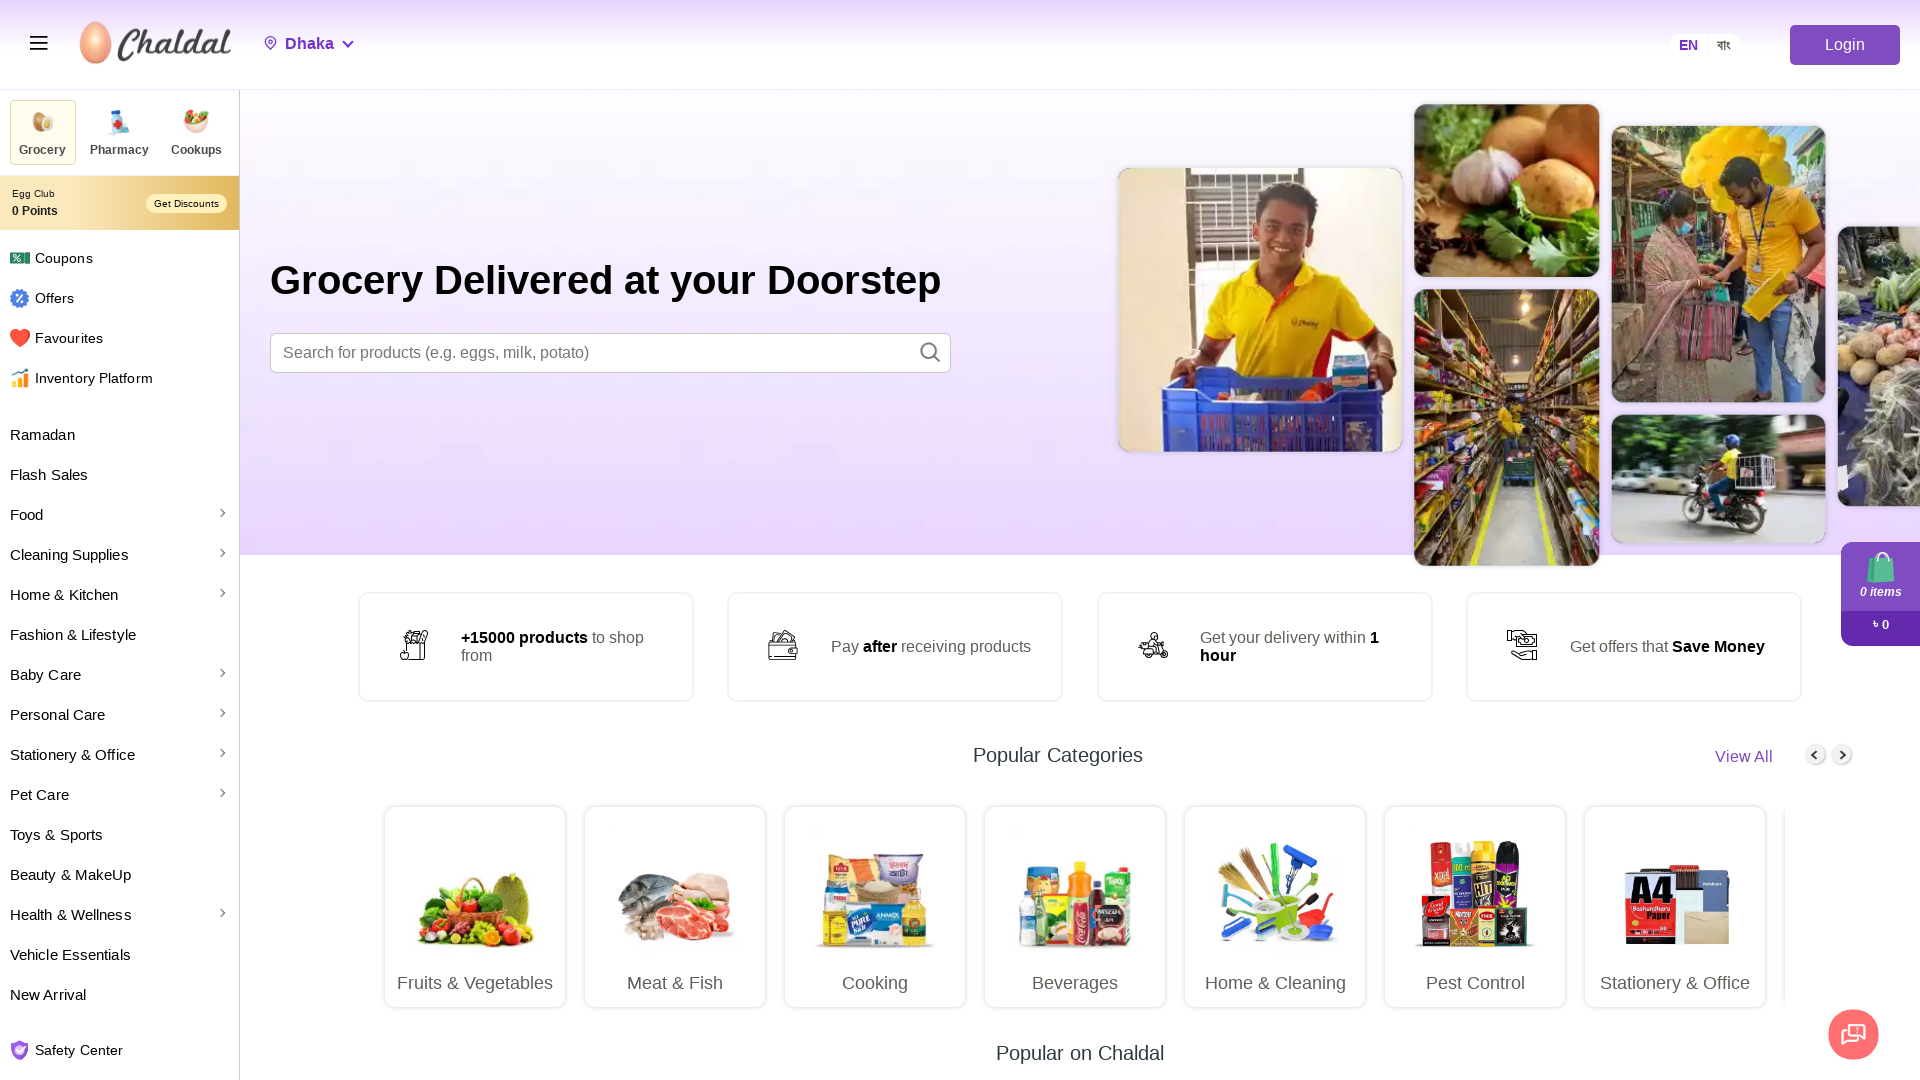

Chaldal website fully loaded with networkidle state
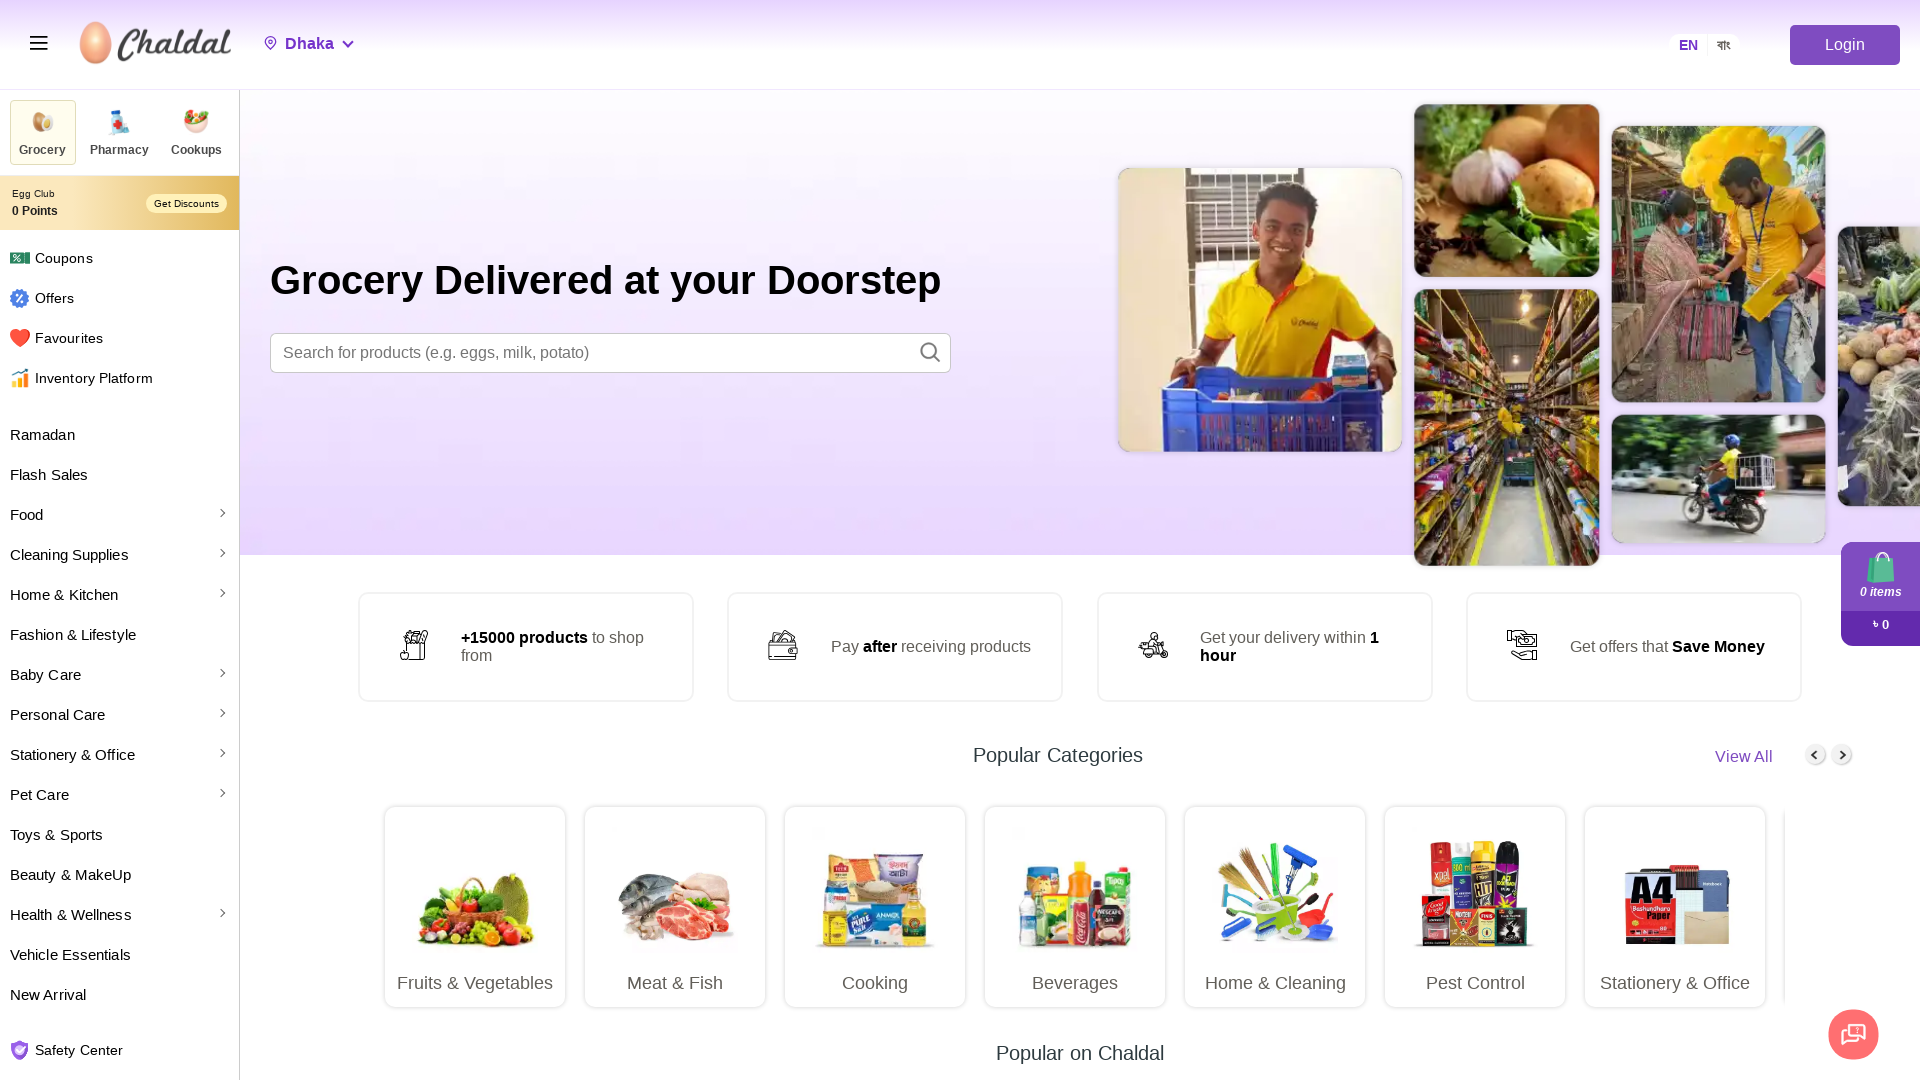

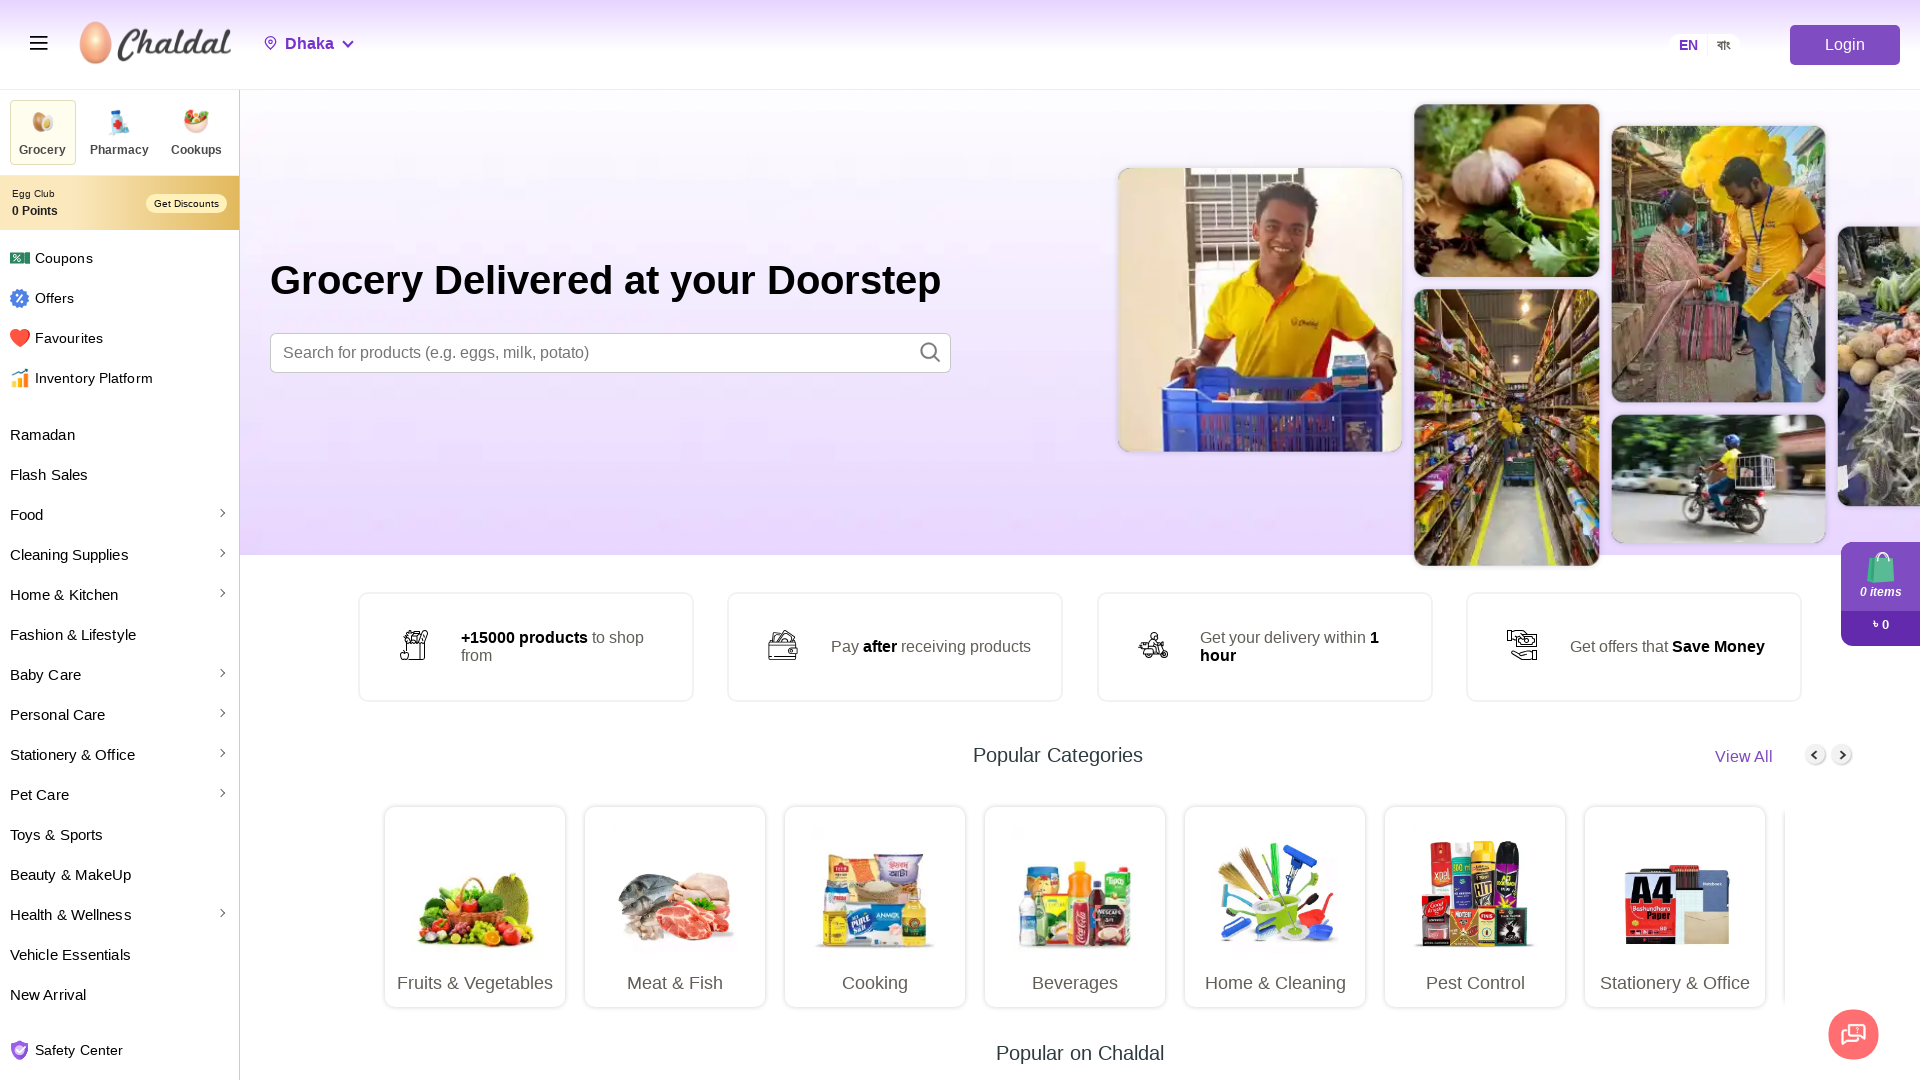